Navigates to inventwithpython.com and clicks on the "Read Online for Free" link to test link navigation functionality

Starting URL: https://inventwithpython.com

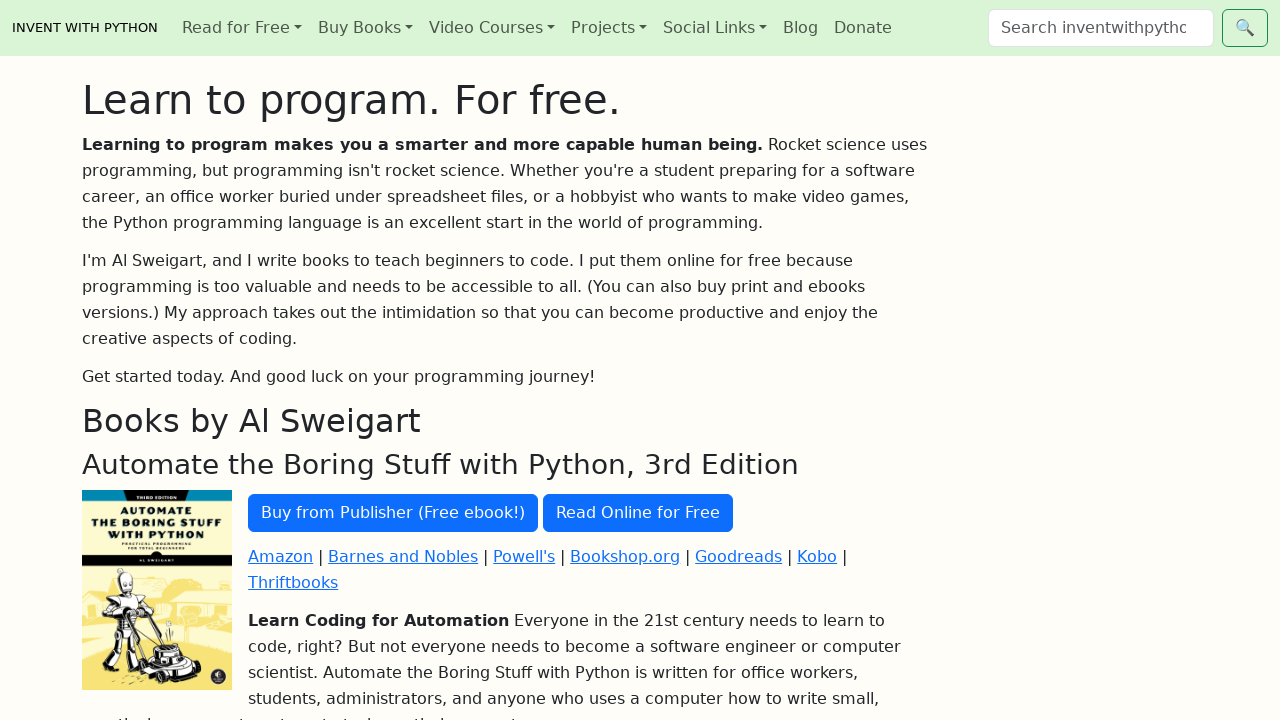

Clicked the 'Read Online for Free' link at (638, 513) on text=Read Online for Free
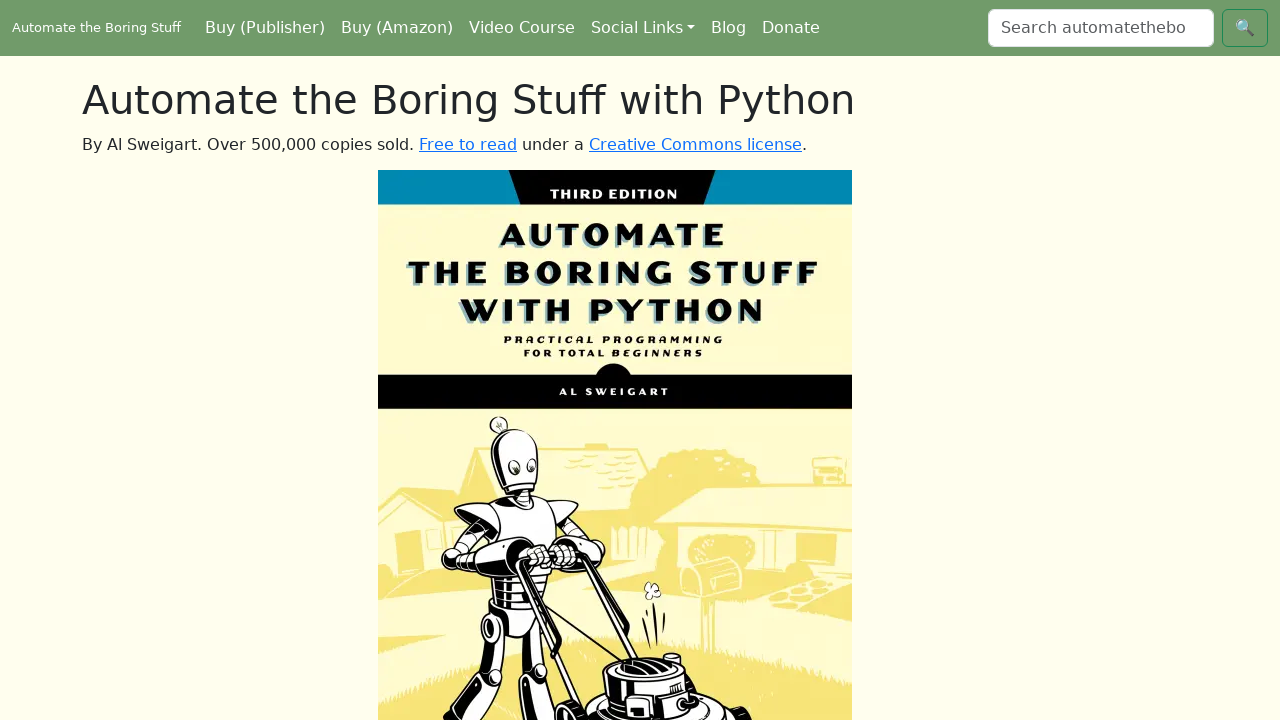

Waited for page navigation to complete (networkidle)
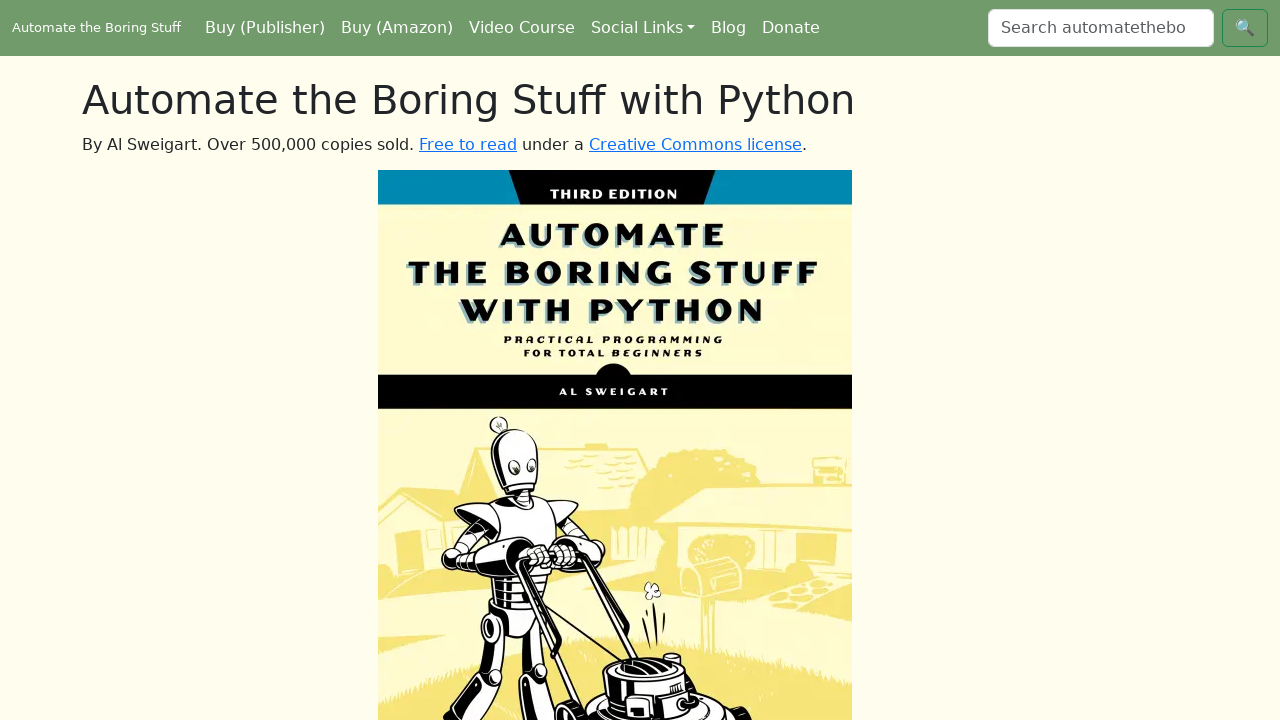

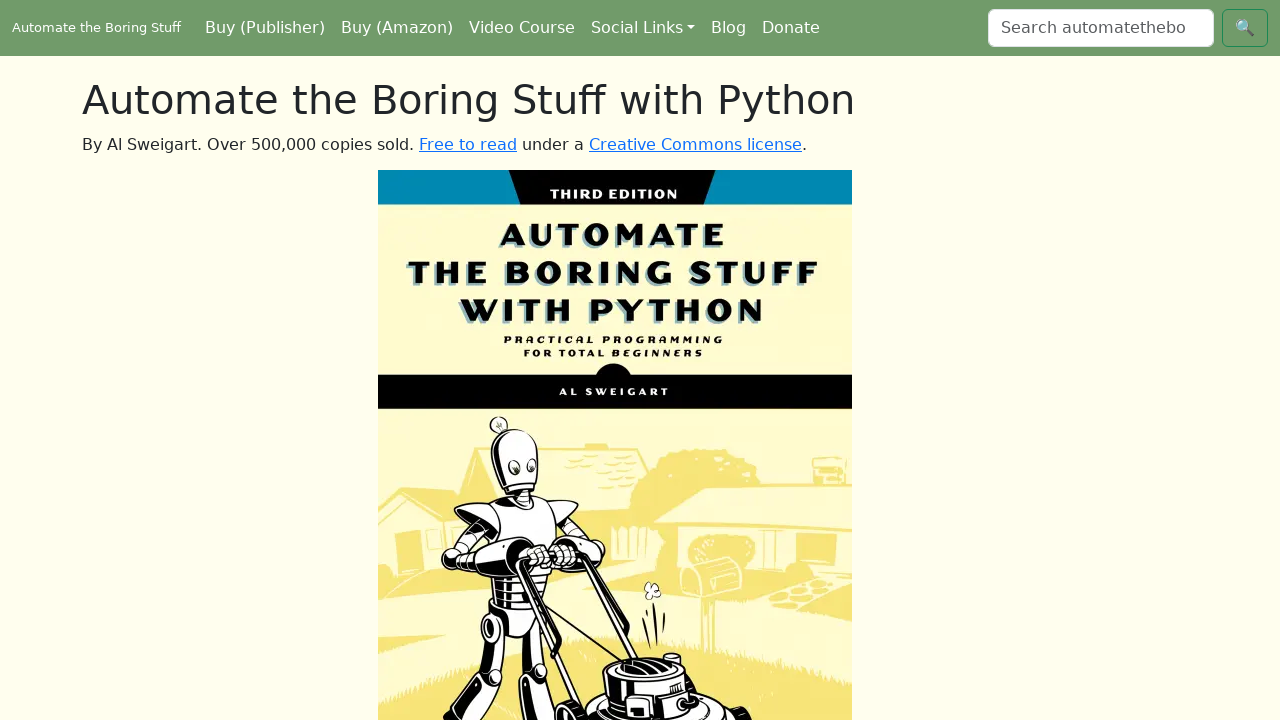